Navigates to Python.org and verifies that event information is displayed in the event widget

Starting URL: https://www.python.org/

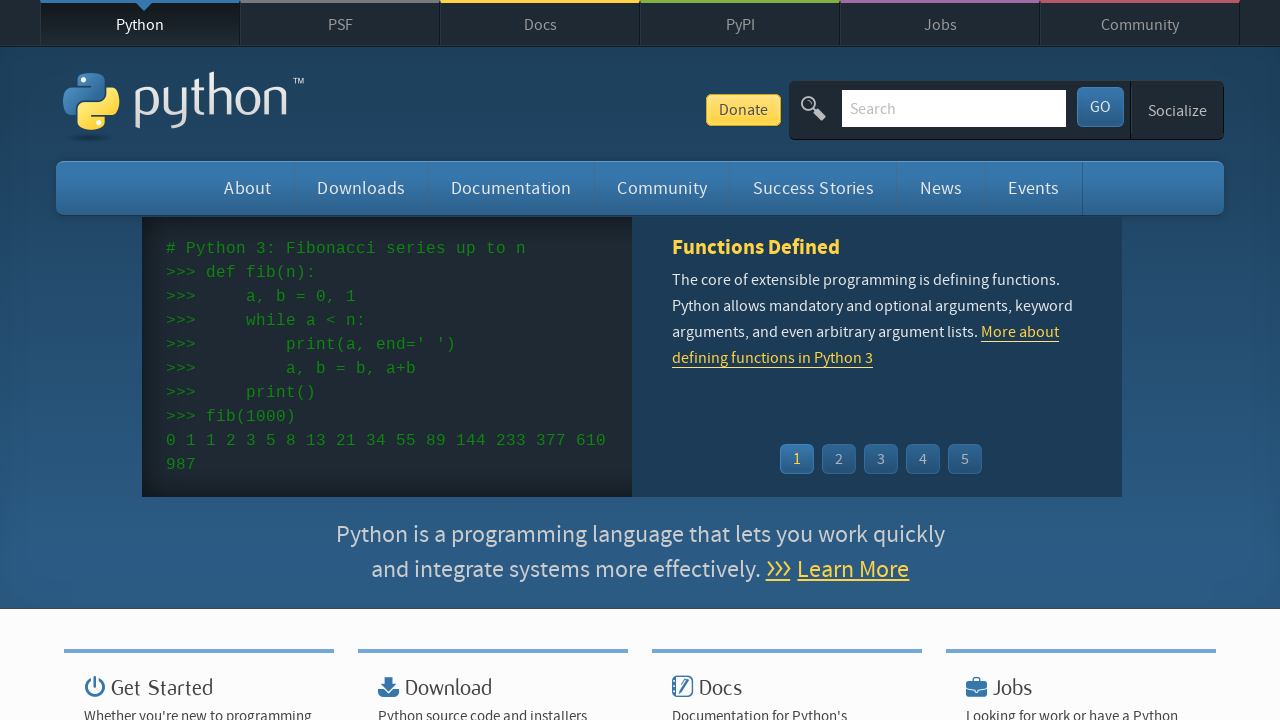

Navigated to https://www.python.org/
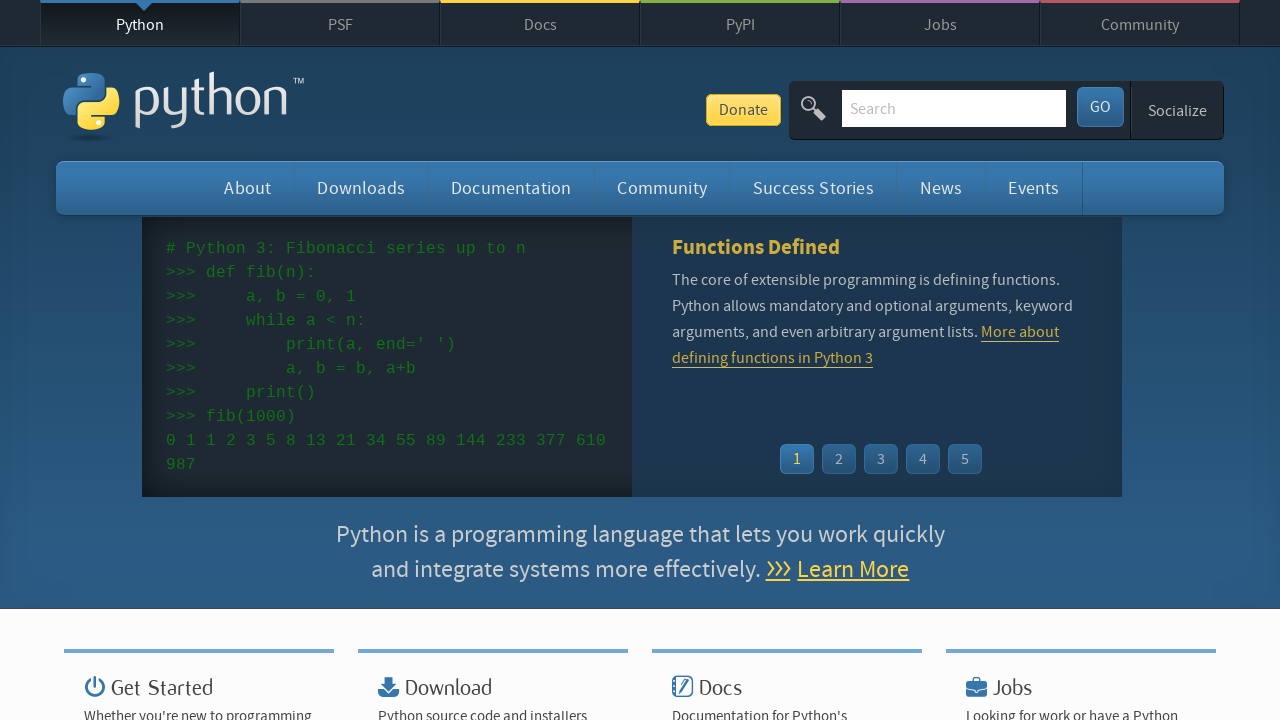

Event widget time elements loaded
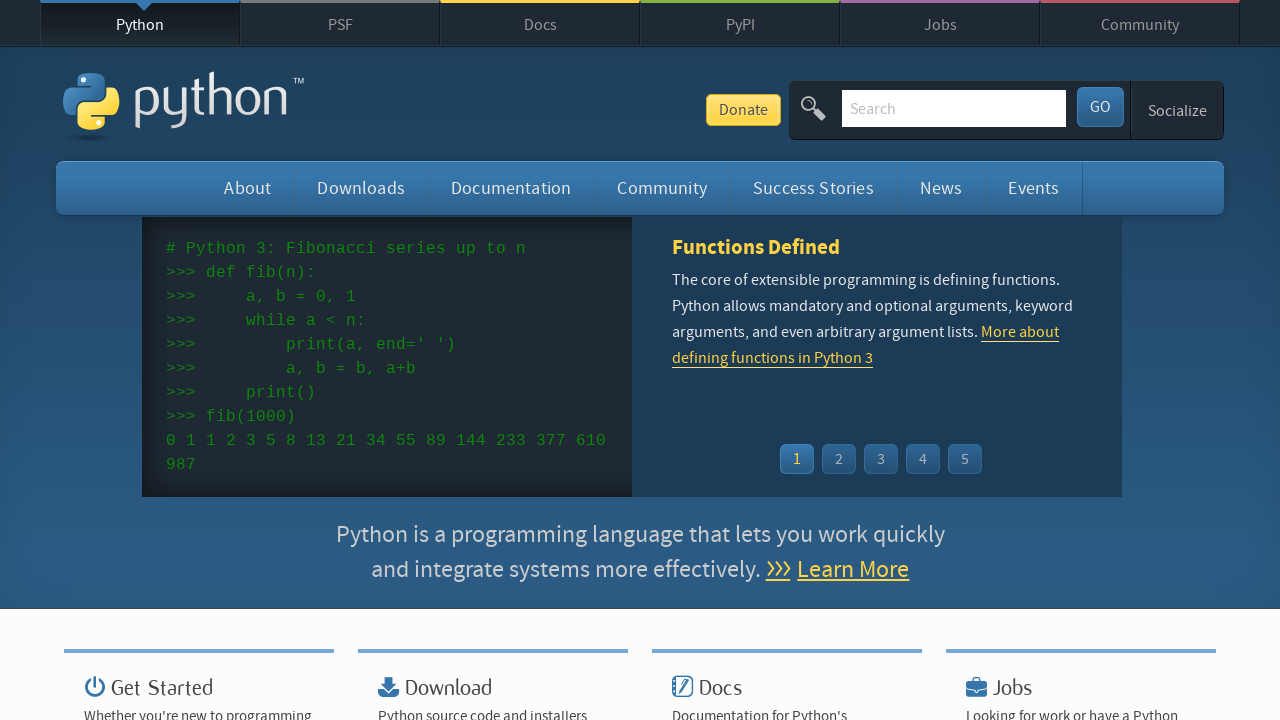

Event widget links loaded
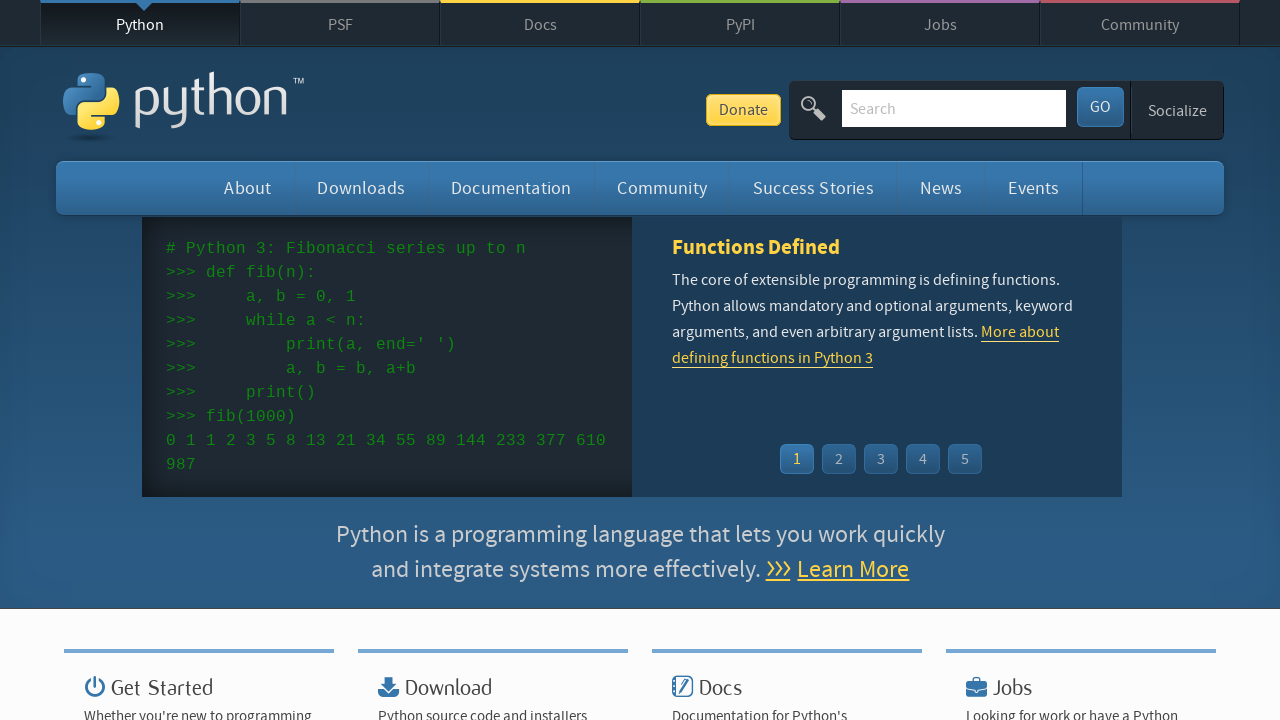

Verified at least one event date is displayed in the event widget
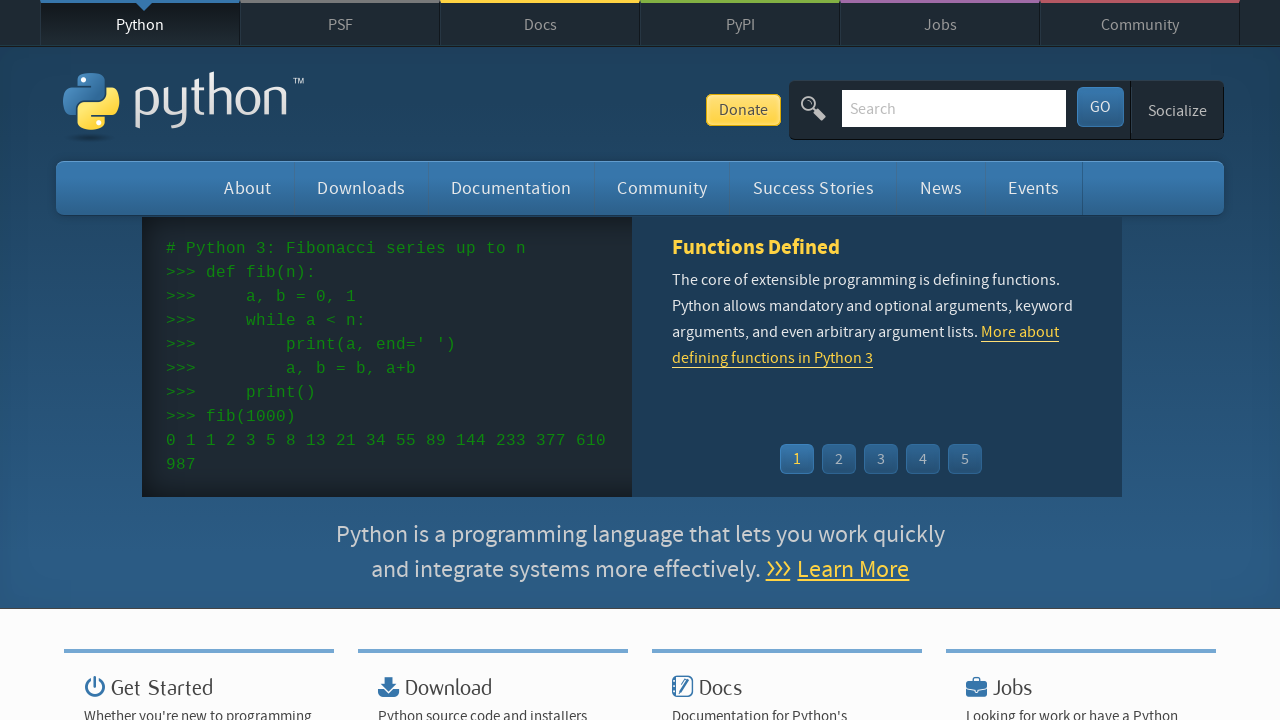

Verified at least one event link is displayed in the event widget
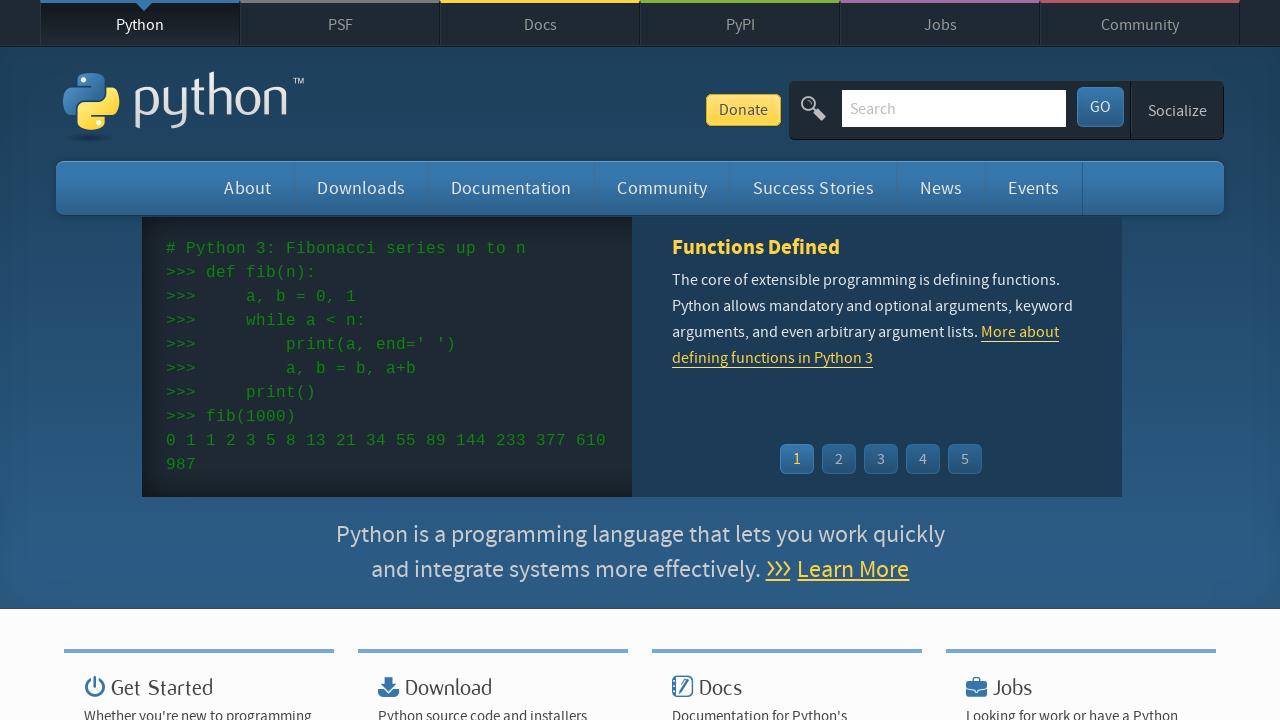

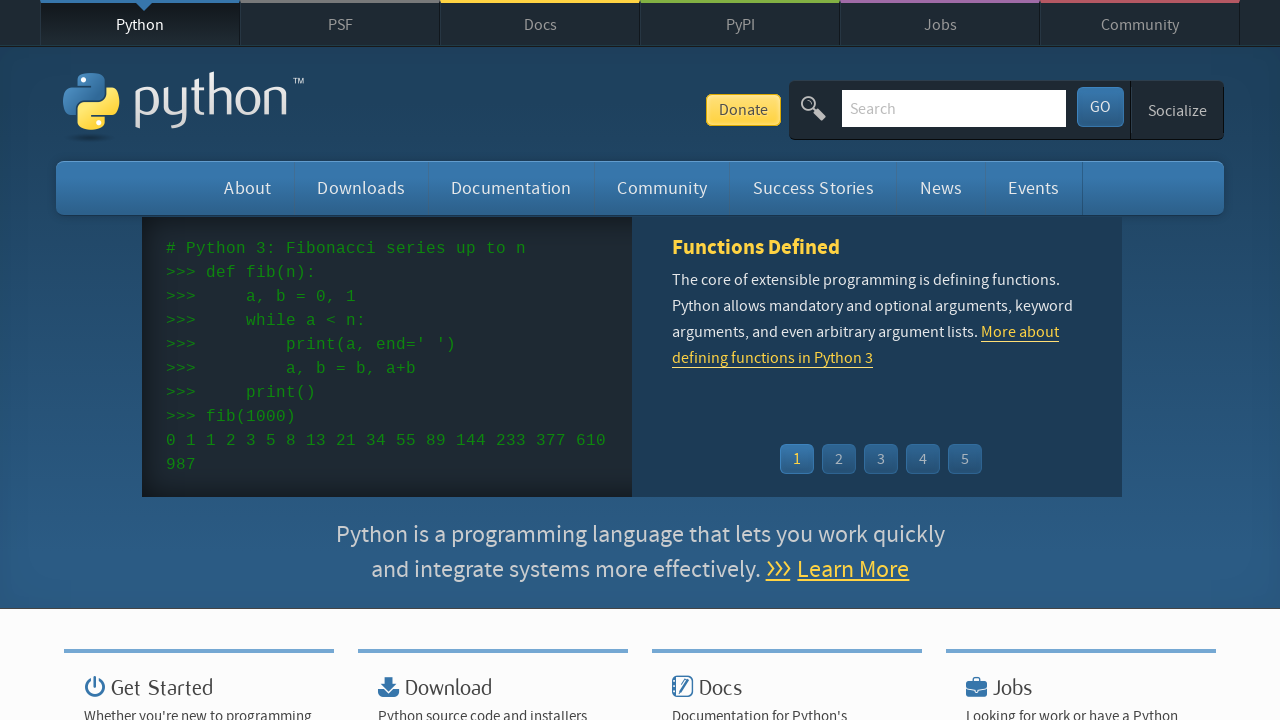